Tests JavaScript alert handling by clicking a button that triggers an alert and then accepting the alert dialog

Starting URL: https://formy-project.herokuapp.com/switch-window

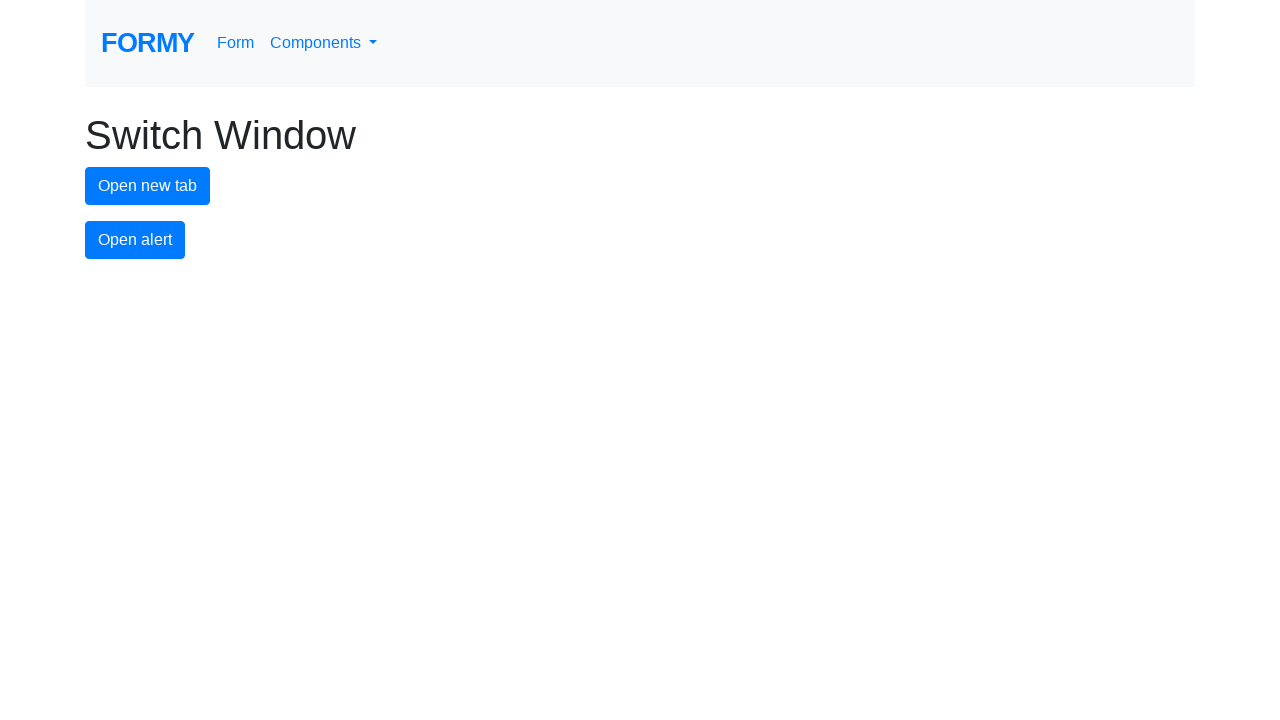

Set up dialog handler to accept alerts
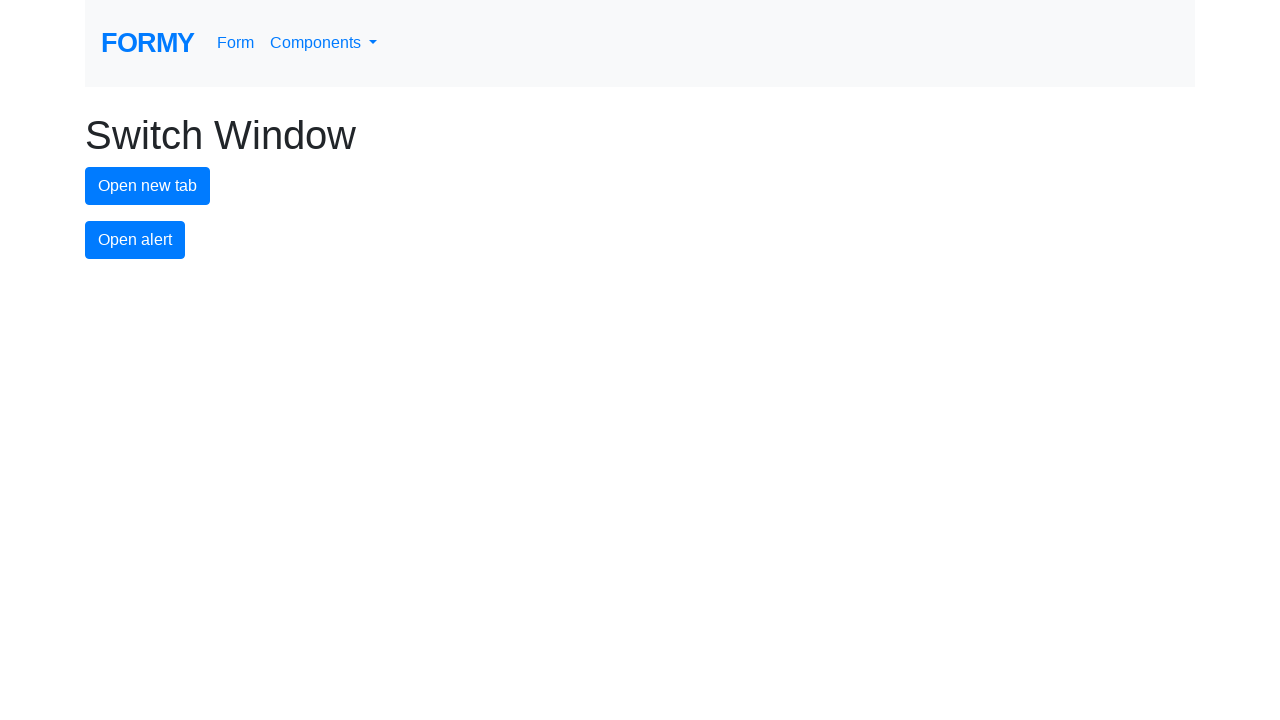

Clicked alert button to trigger JavaScript alert at (135, 240) on #alert-button
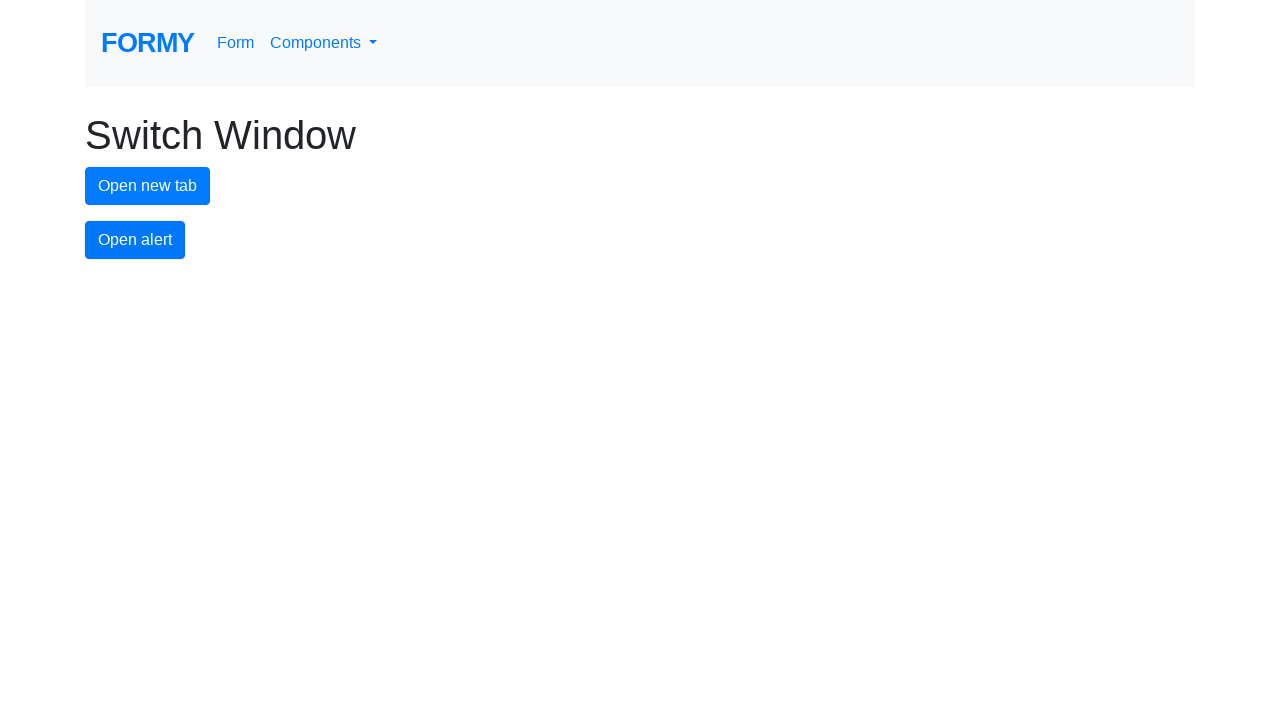

Waited for alert to be handled
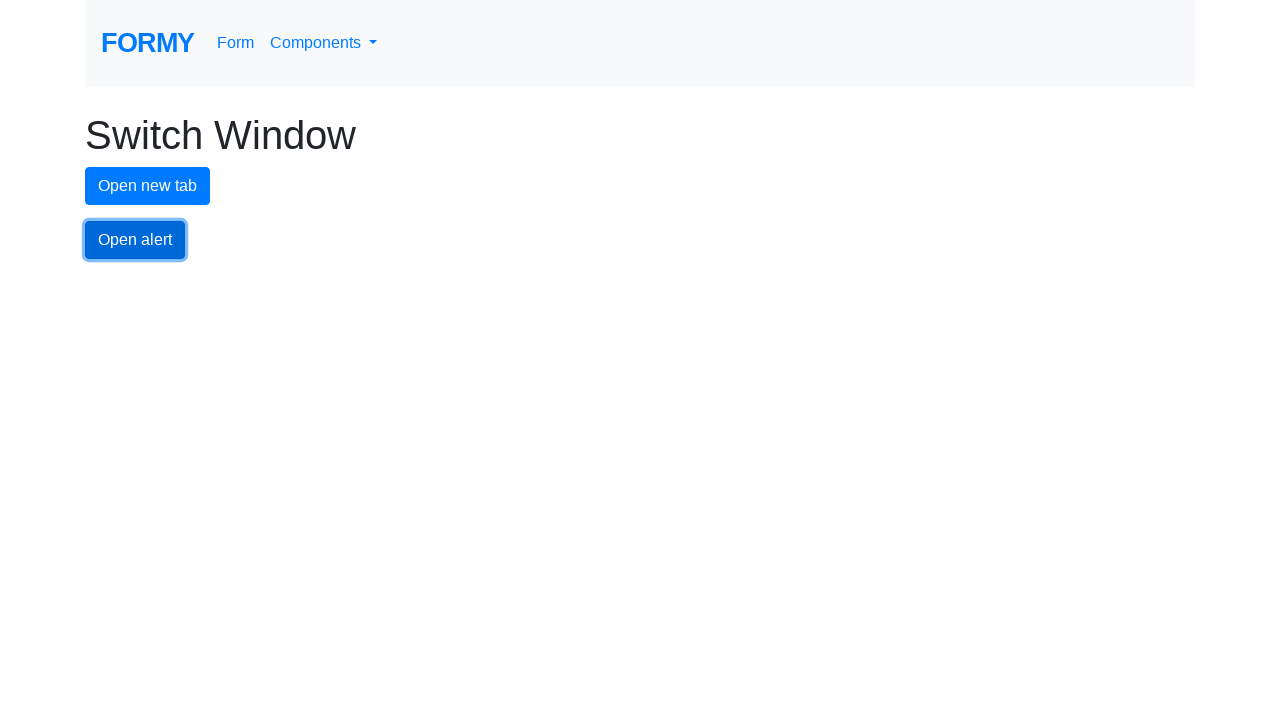

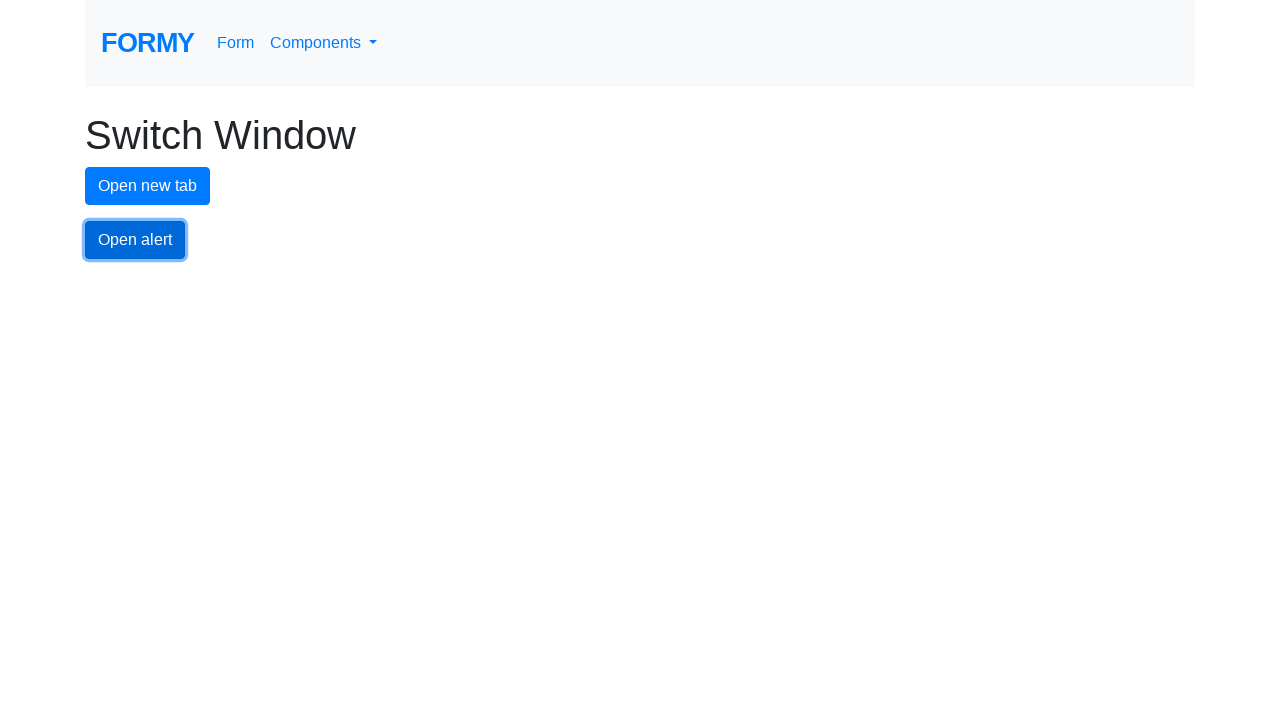